Tests FAQ dropdown item 3 by scrolling to the FAQ section, clicking the third question, and verifying the answer about rental time calculation.

Starting URL: https://qa-scooter.praktikum-services.ru/

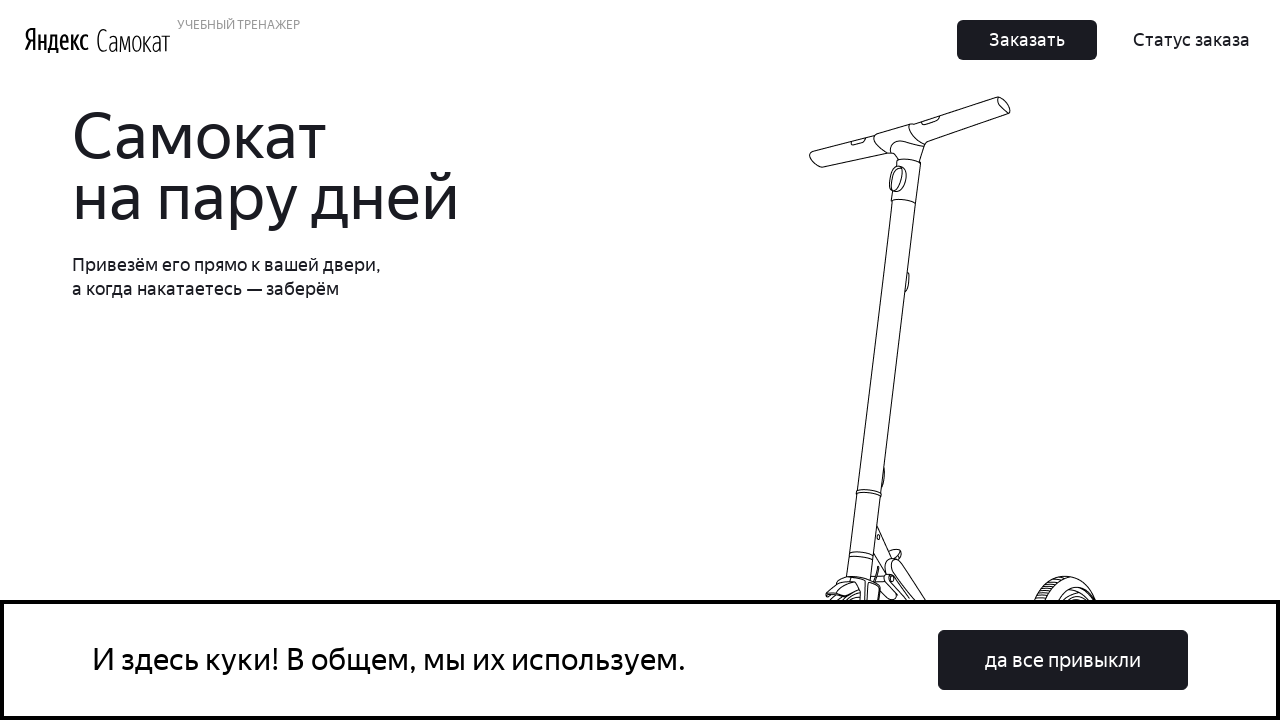

Scrolled to FAQ section, item 3 heading is now in view
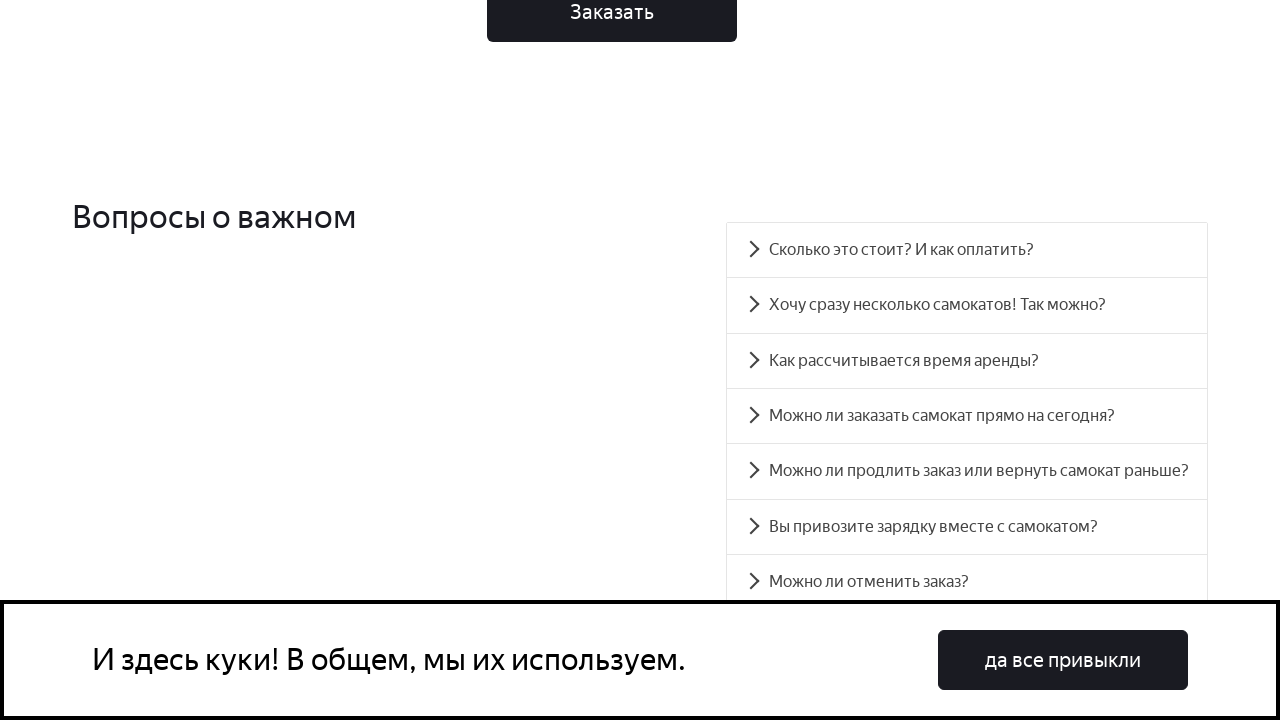

Clicked on the third FAQ question at (967, 361) on #accordion__heading-2
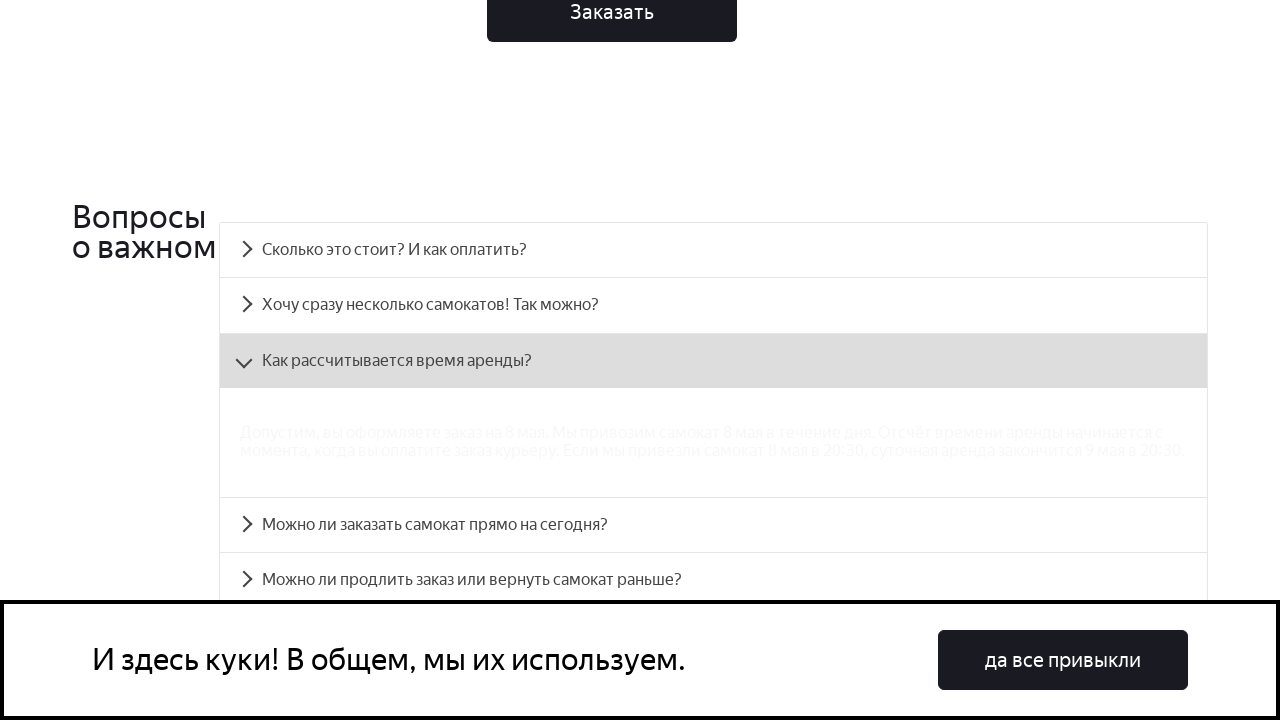

Answer panel for FAQ item 3 became visible
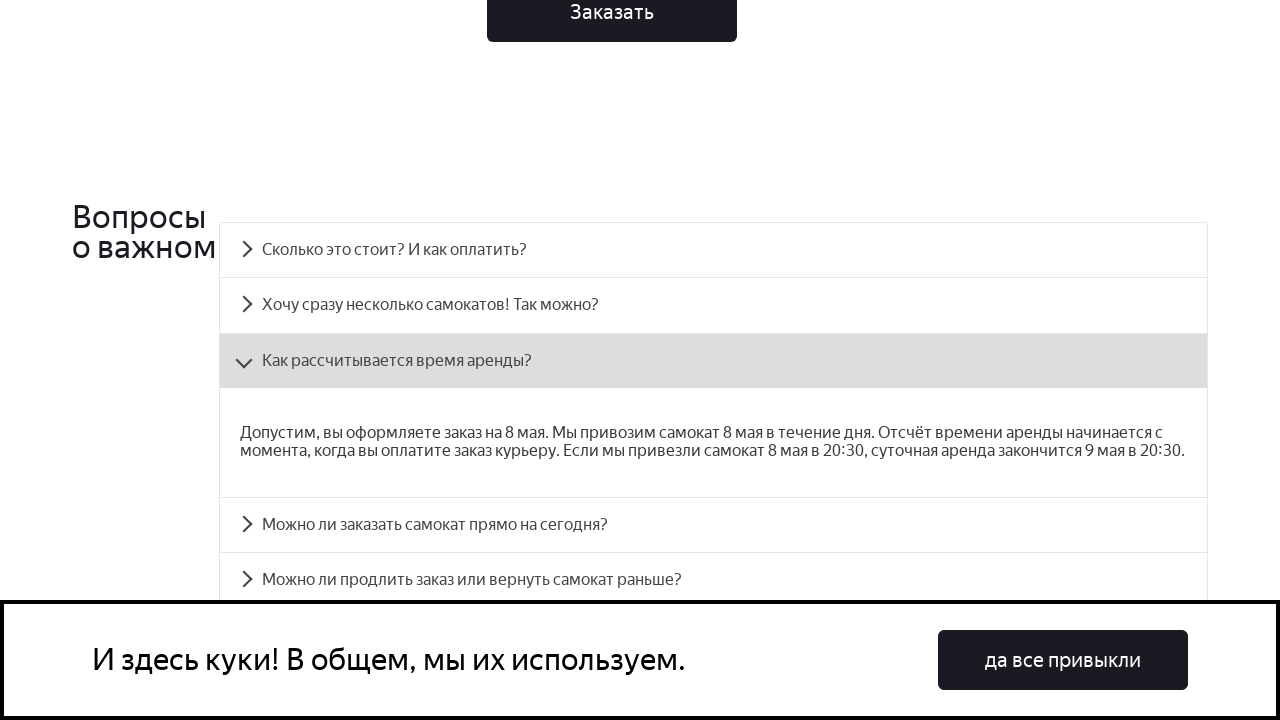

Retrieved answer text content from FAQ item 3
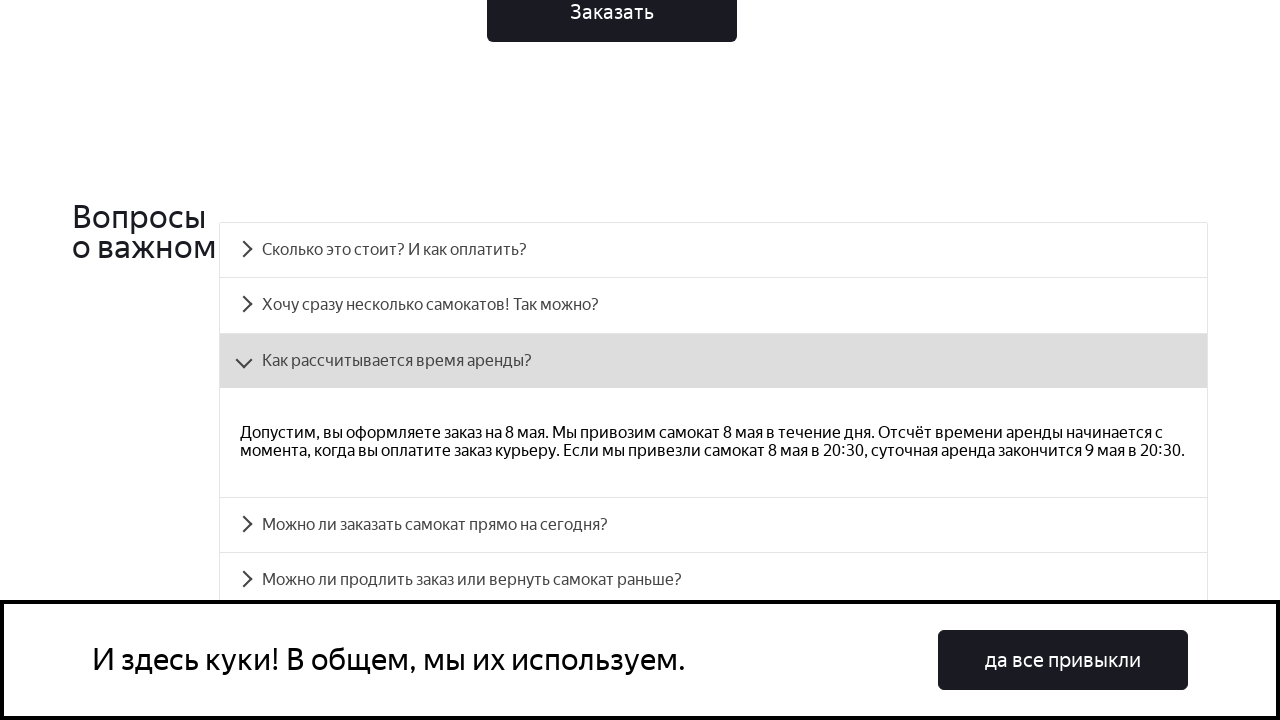

Verified that answer contains text about rental time calculation start
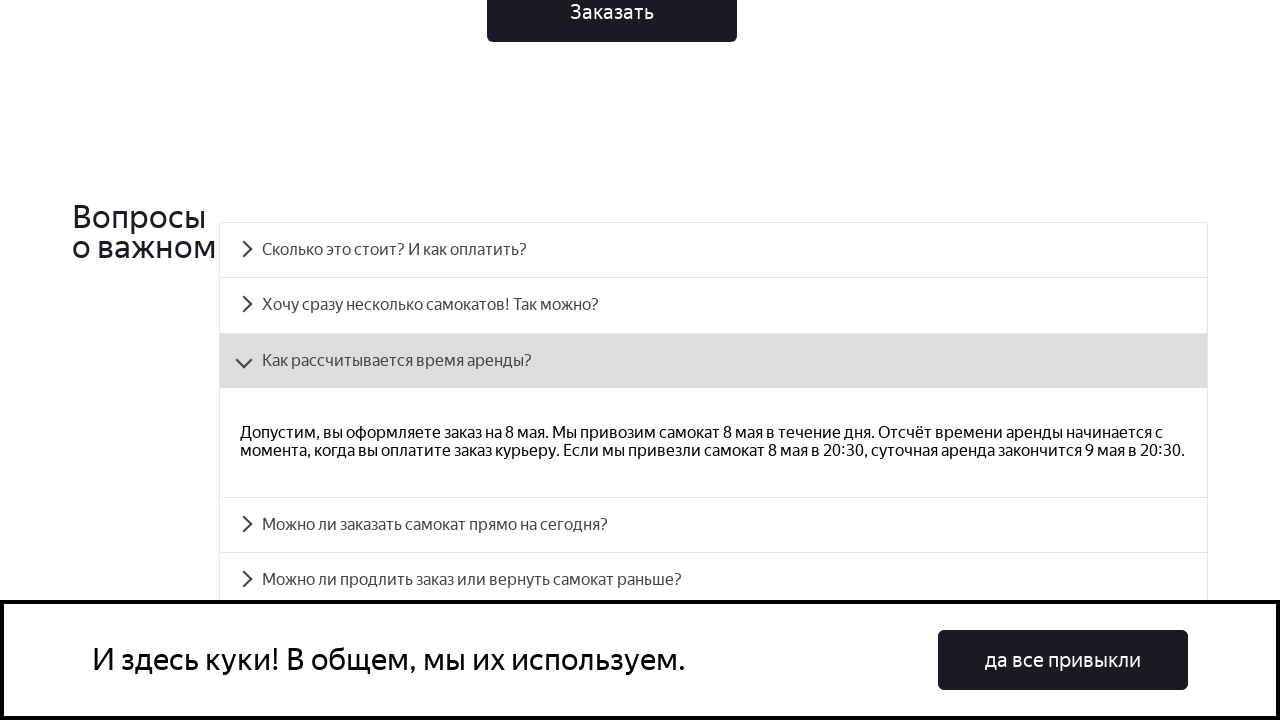

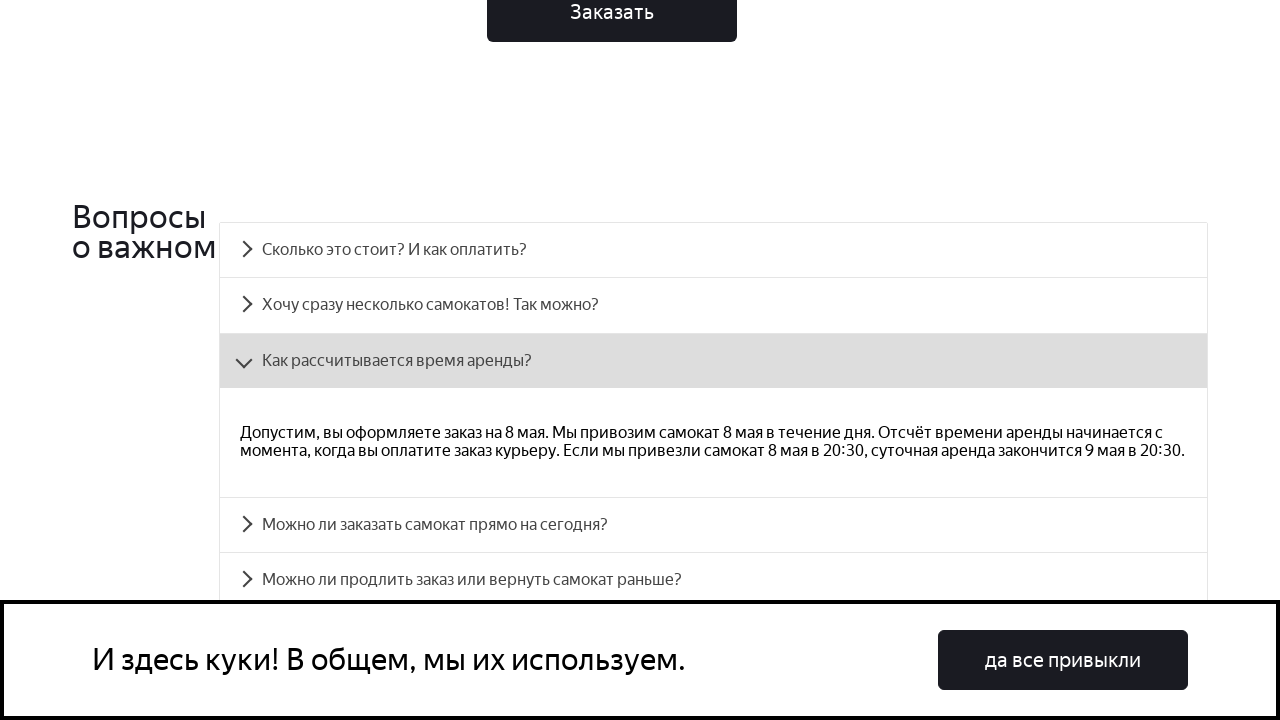